Tests multiple window handling by clicking a link that opens a new window, switching to the new window to read its content, then switching back to the parent window to read its content.

Starting URL: http://the-internet.herokuapp.com/

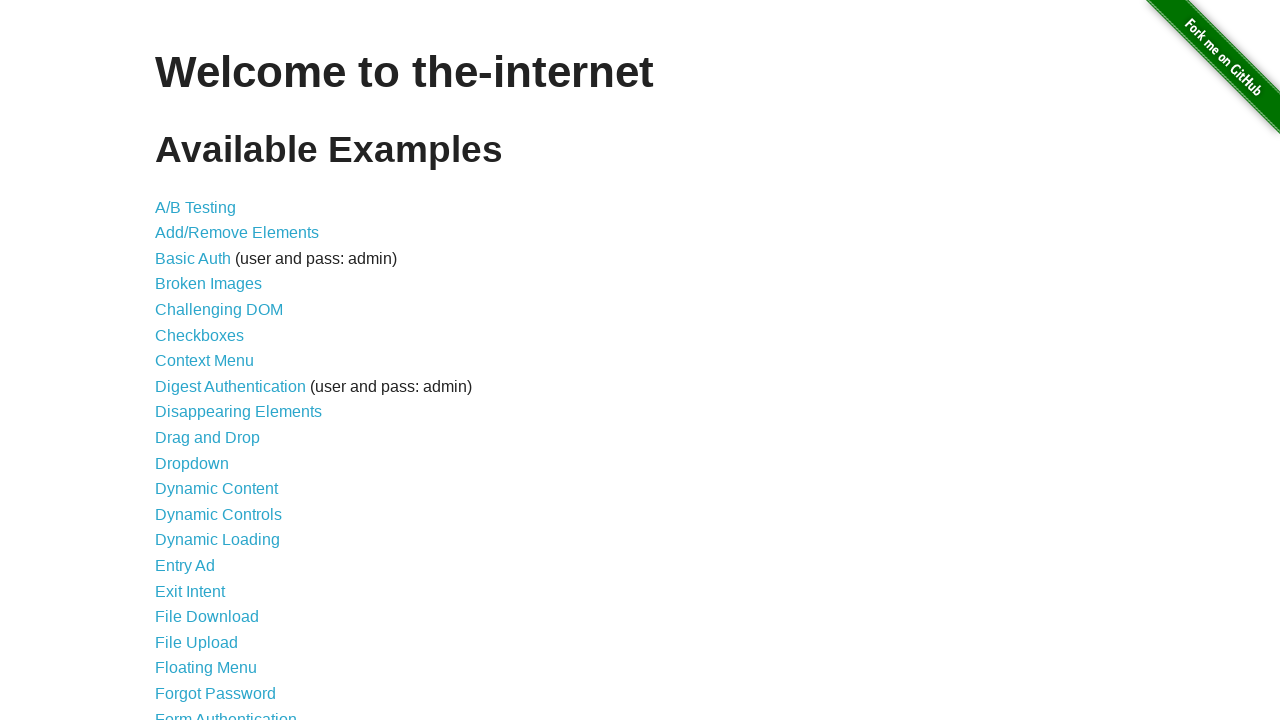

Clicked 'Multiple Windows' link at (218, 369) on text=Multiple Windows
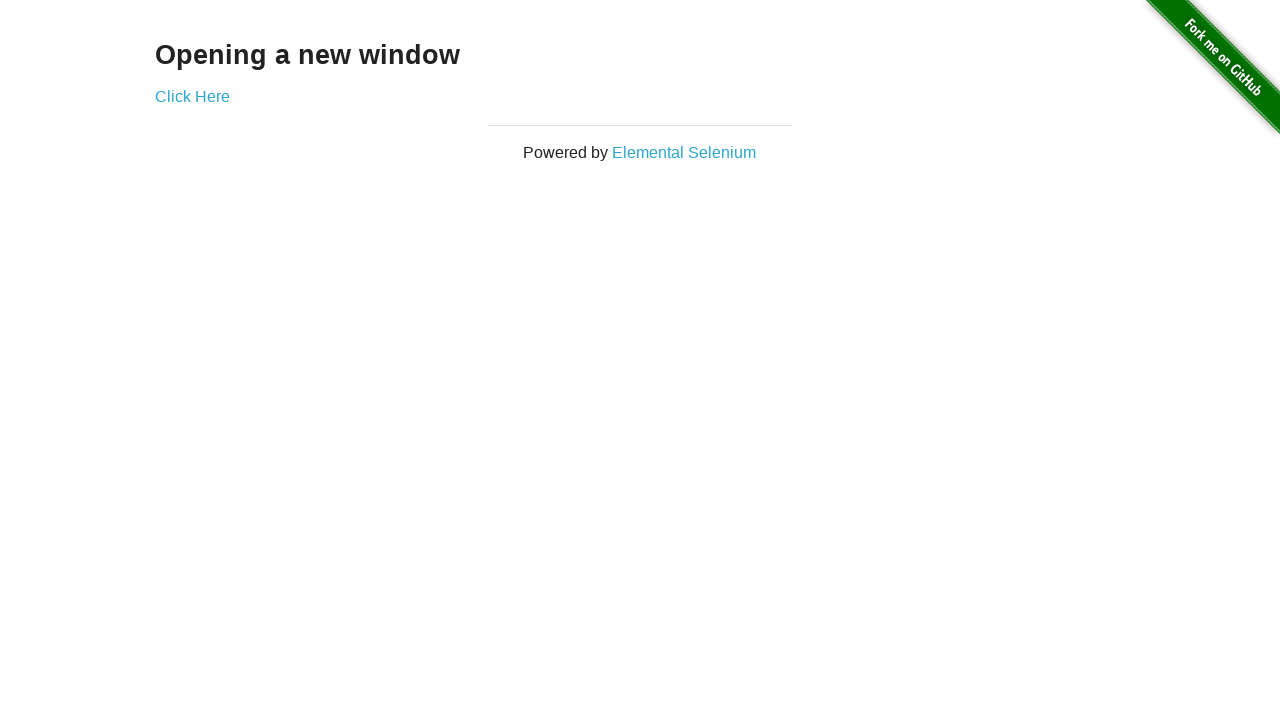

Clicked link to open new window at (192, 96) on a[href*='windows']
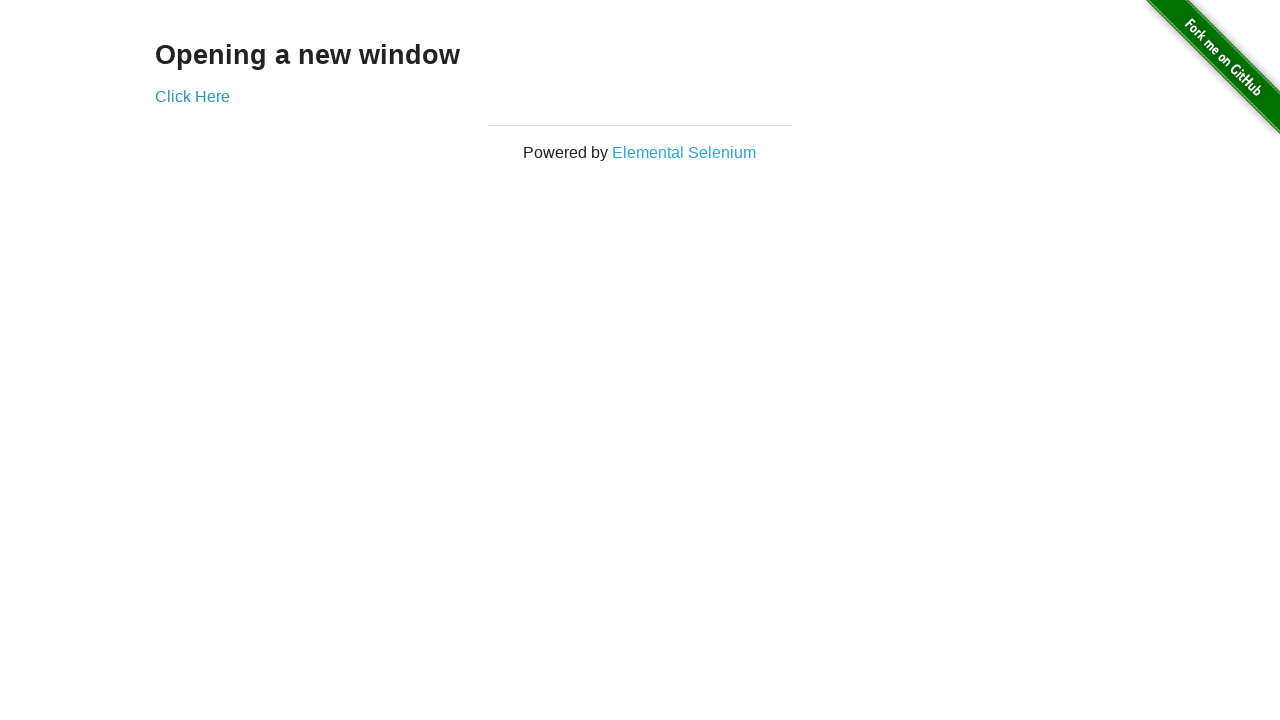

New window opened and captured
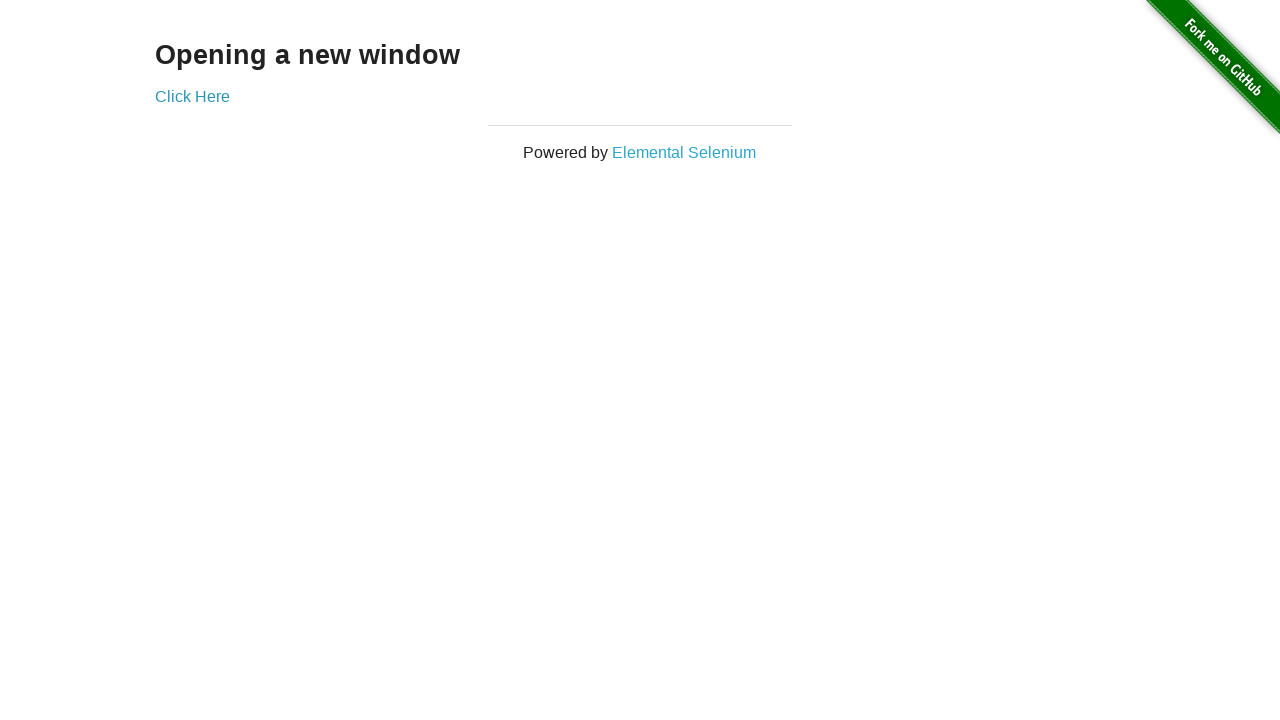

Waited for heading element in new window to load
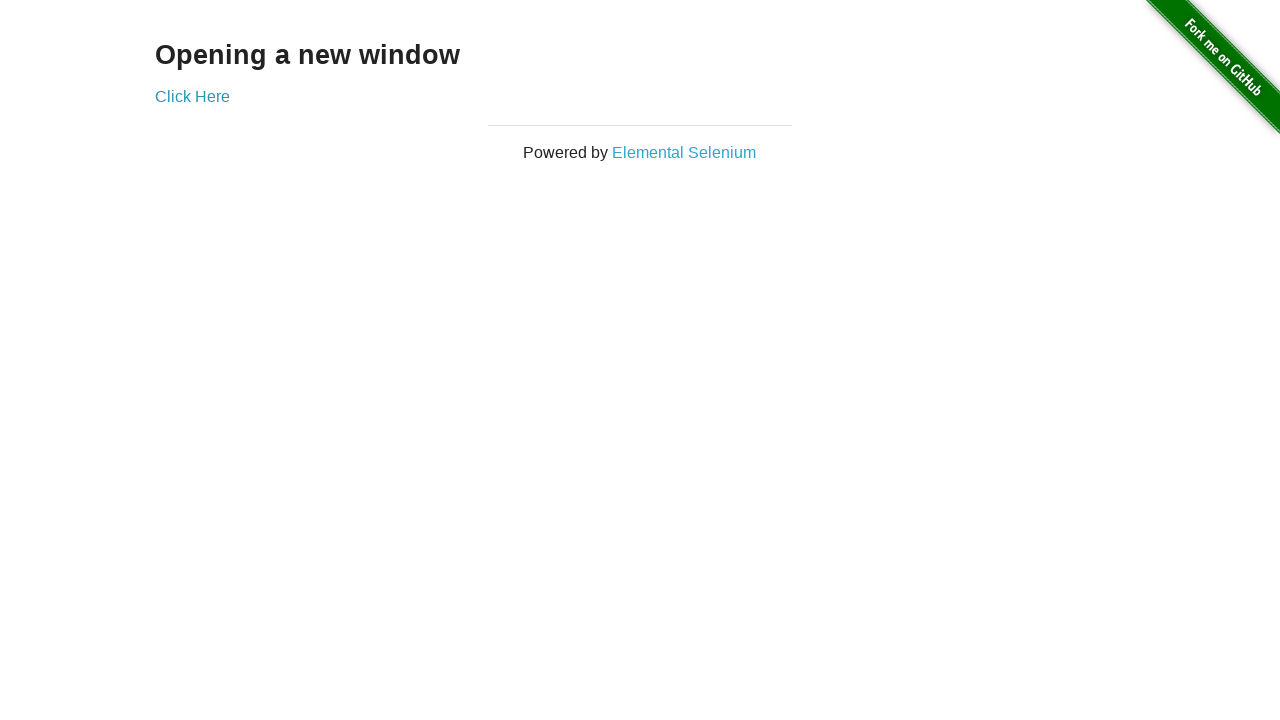

Read heading text from new window: 'New Window'
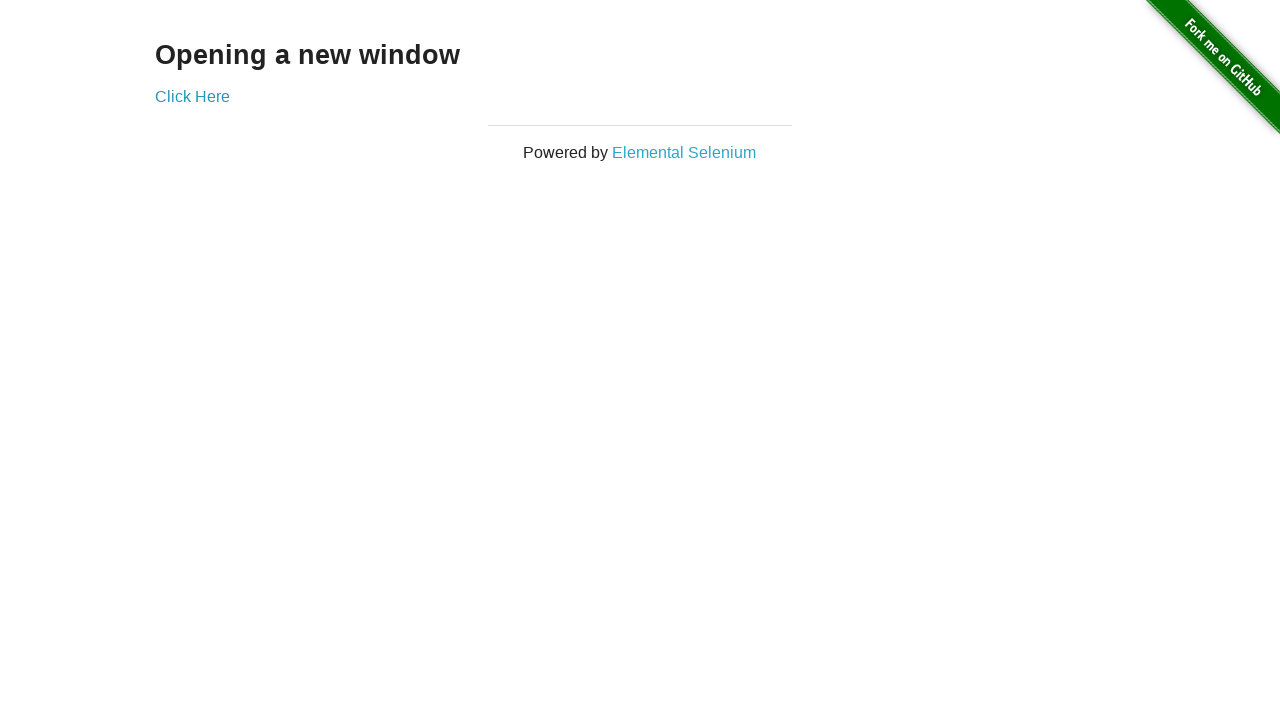

Switched back to parent window
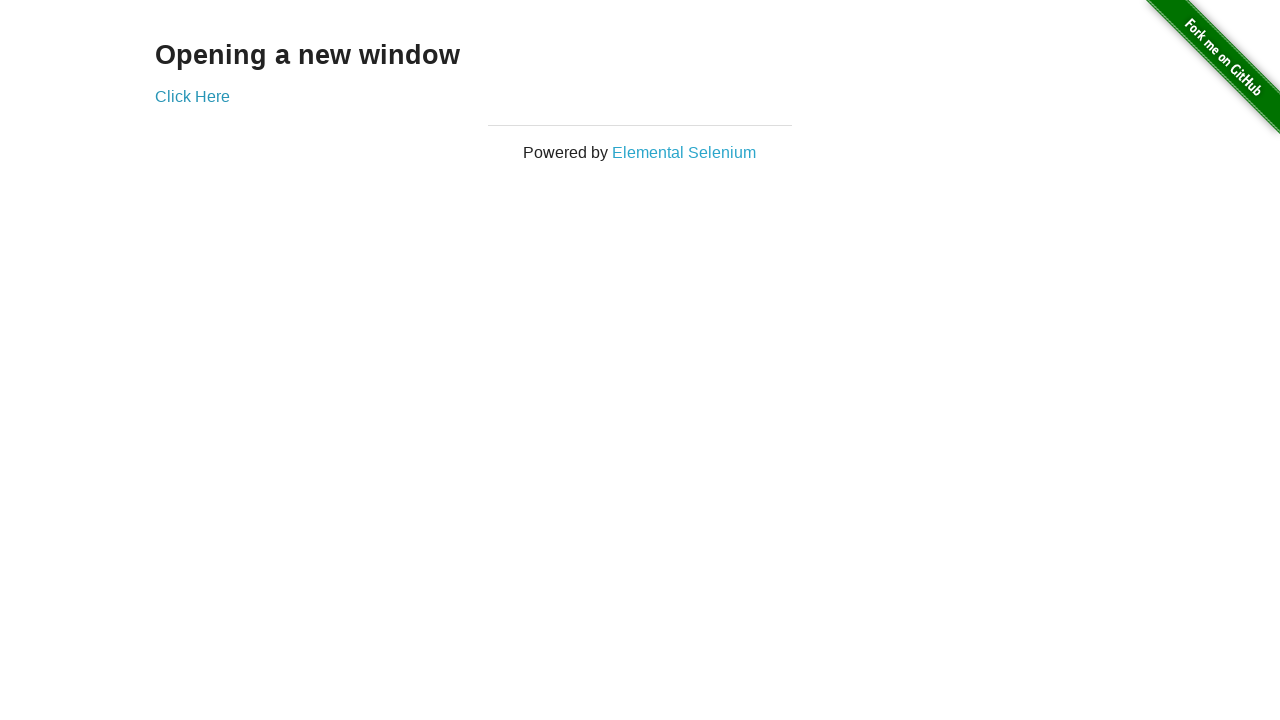

Read heading text from parent window: 'Opening a new window'
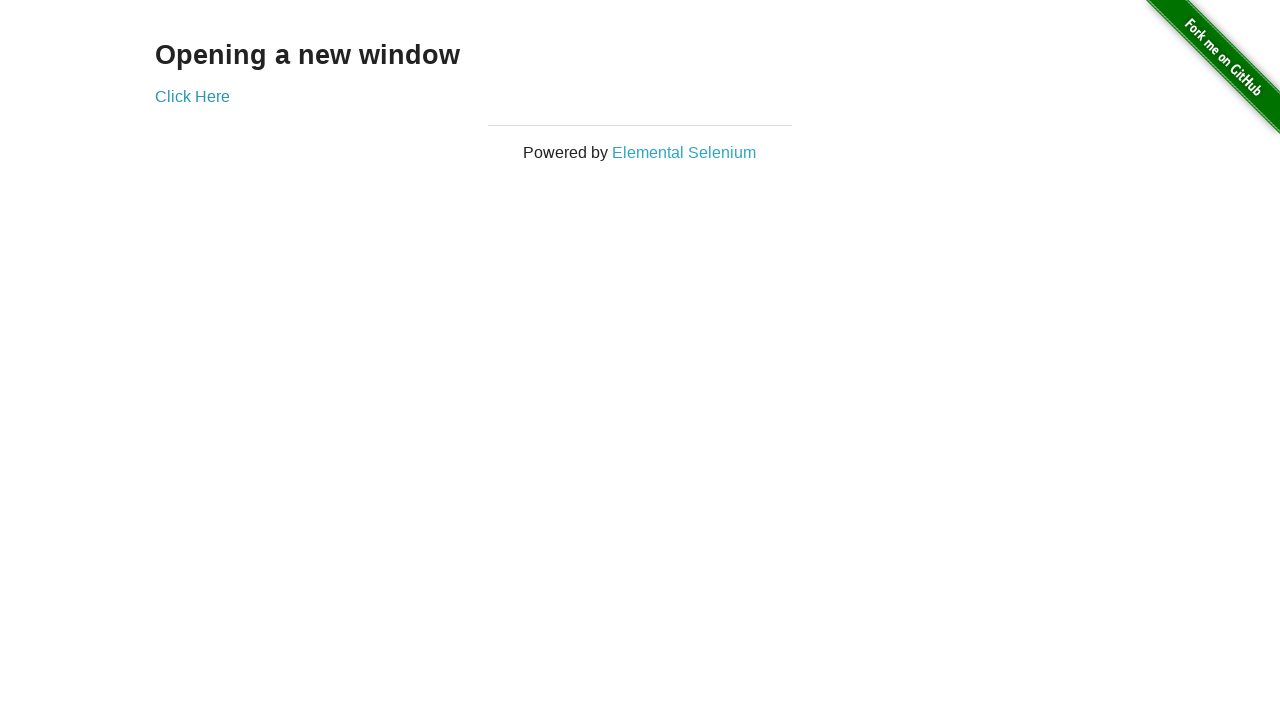

Closed new window
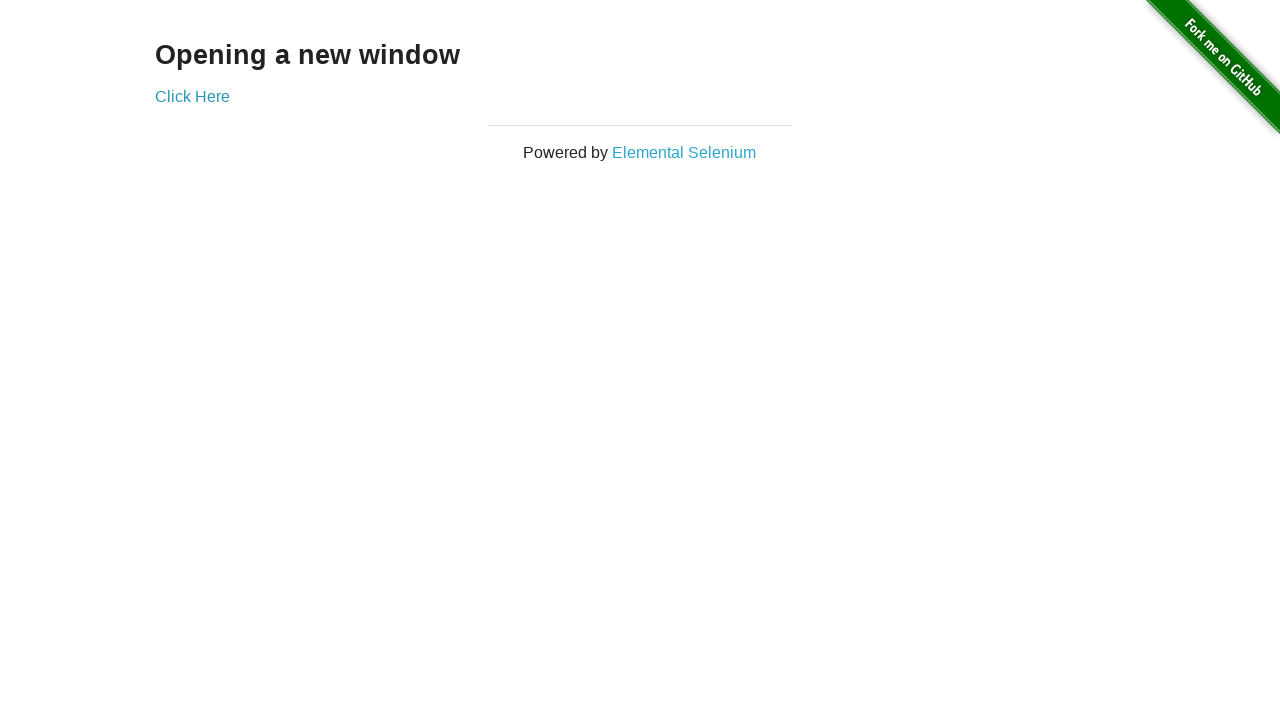

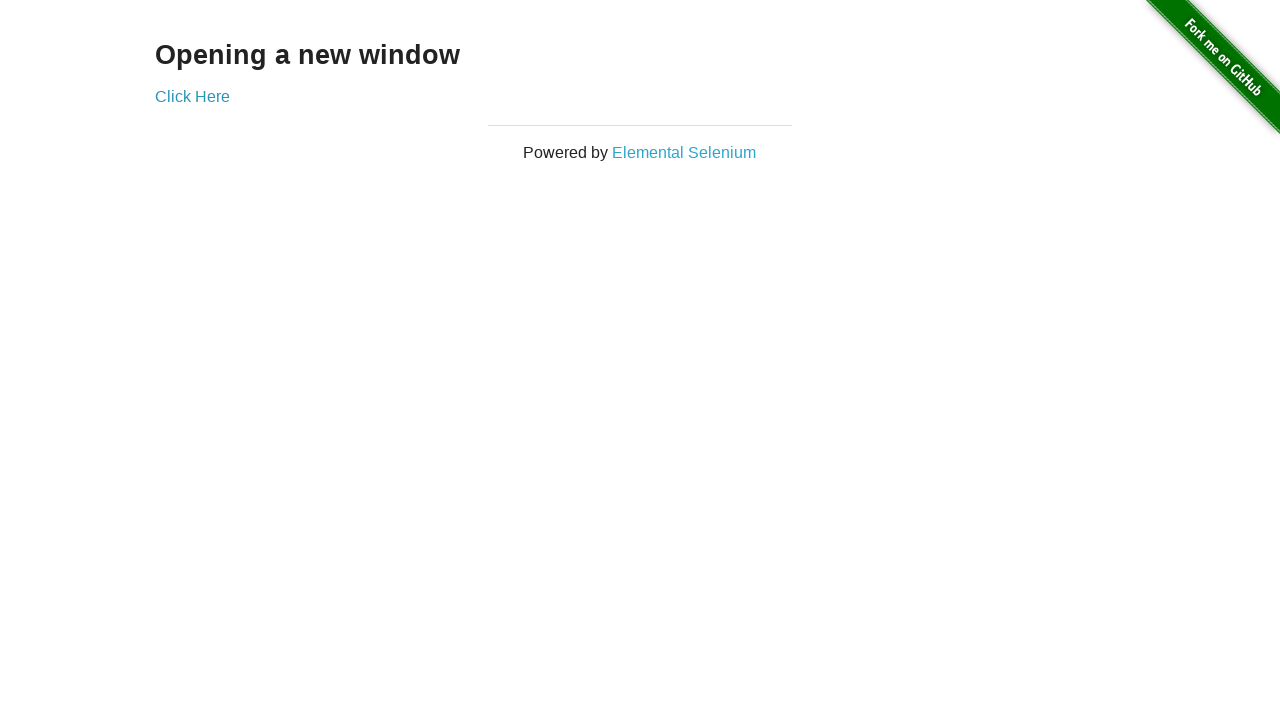